Tests clicking the Middle button in the button group

Starting URL: https://formy-project.herokuapp.com/buttons

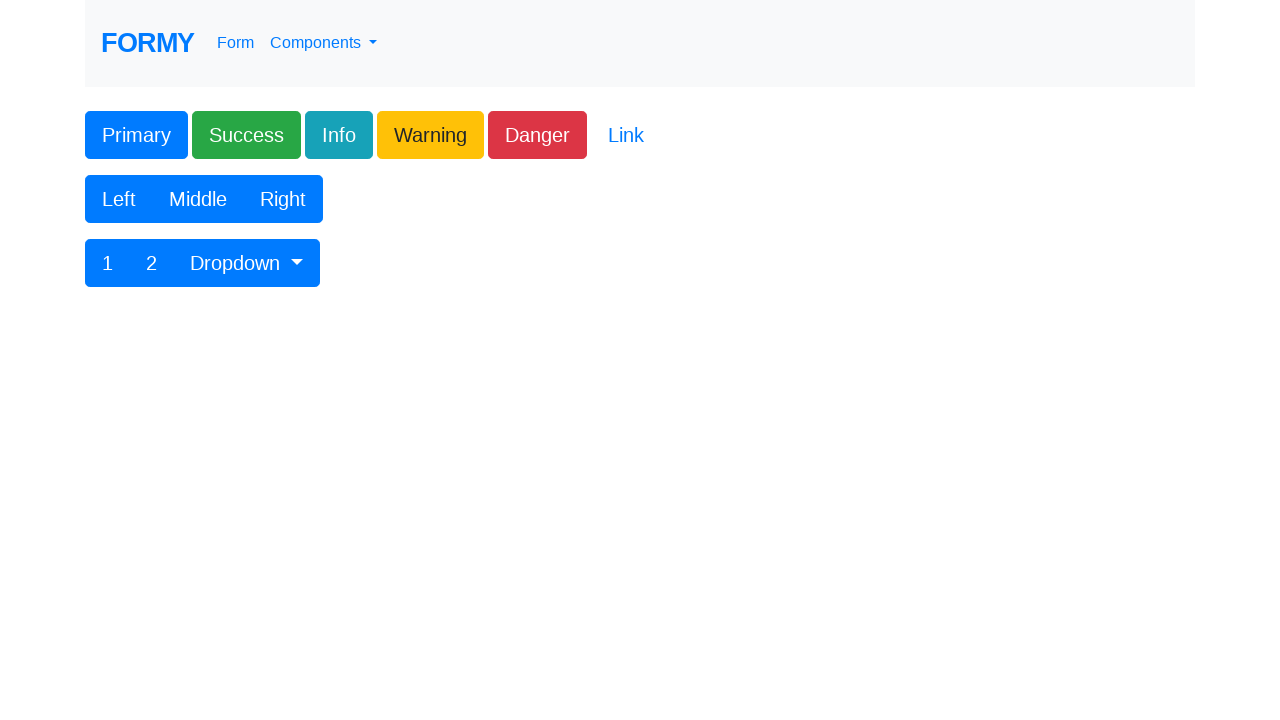

Navigated to button group test page
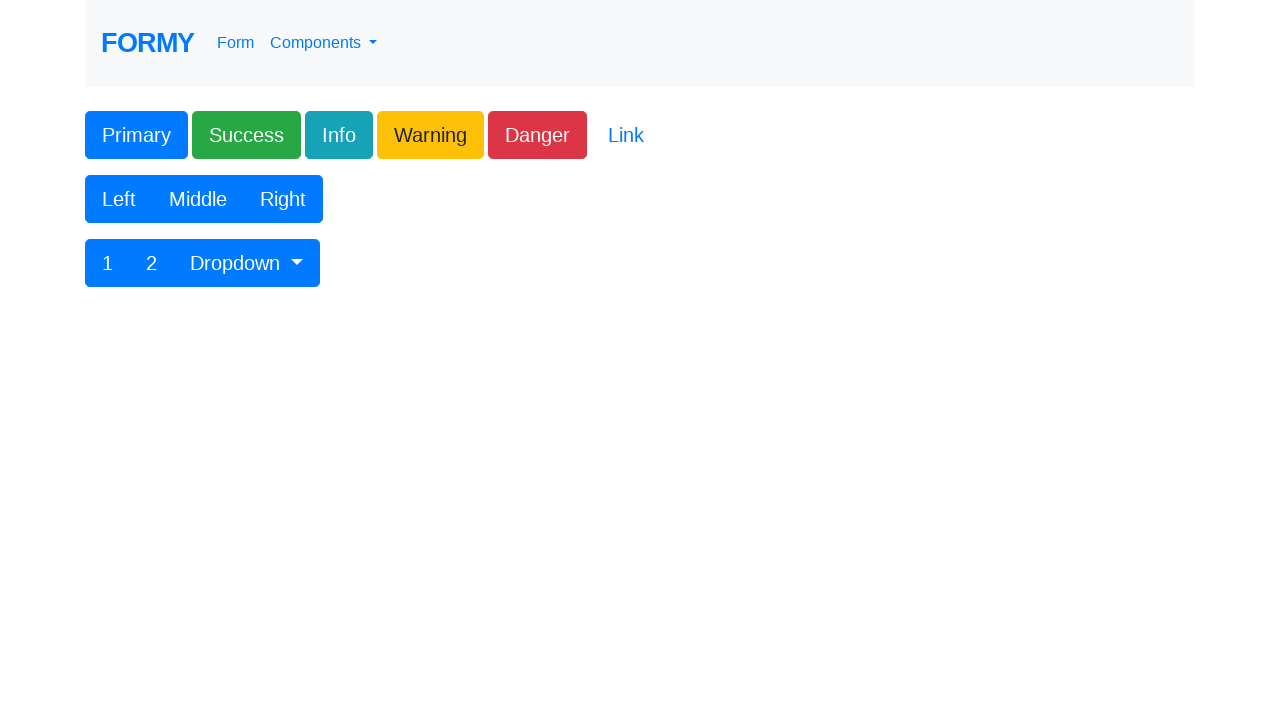

Clicked the Middle button in the button group at (198, 199) on button.btn-primary:text('Middle')
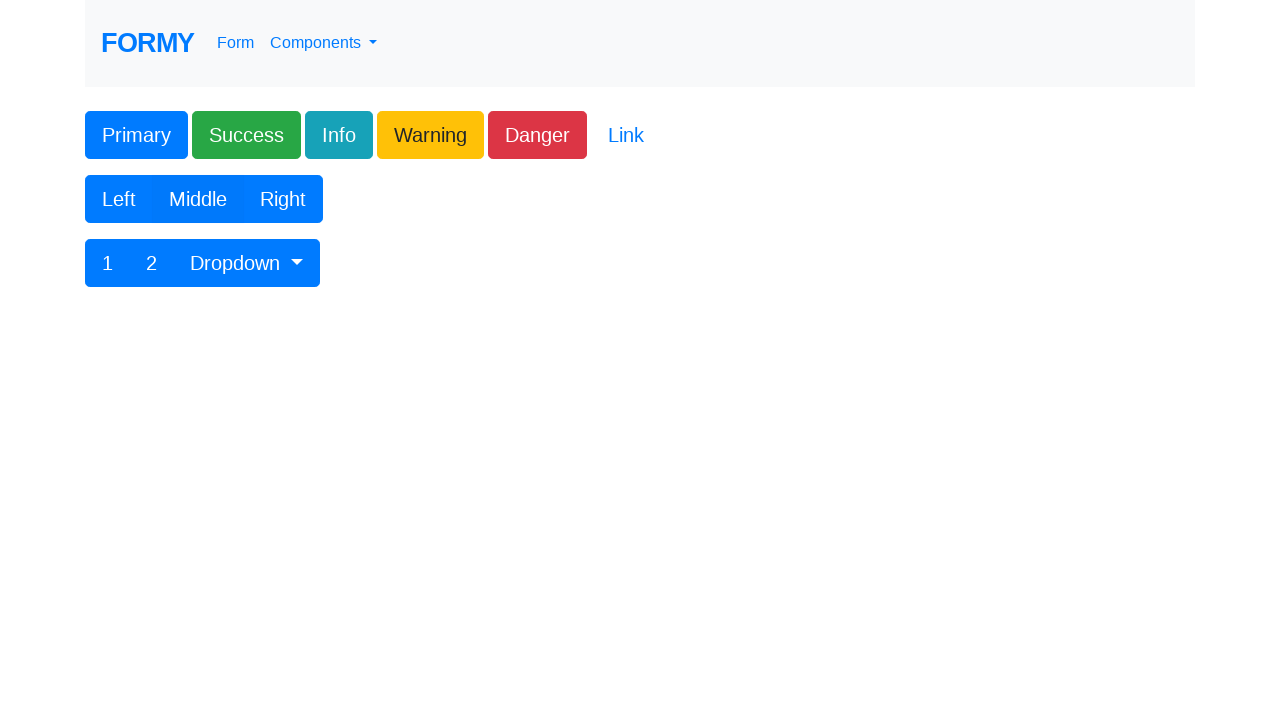

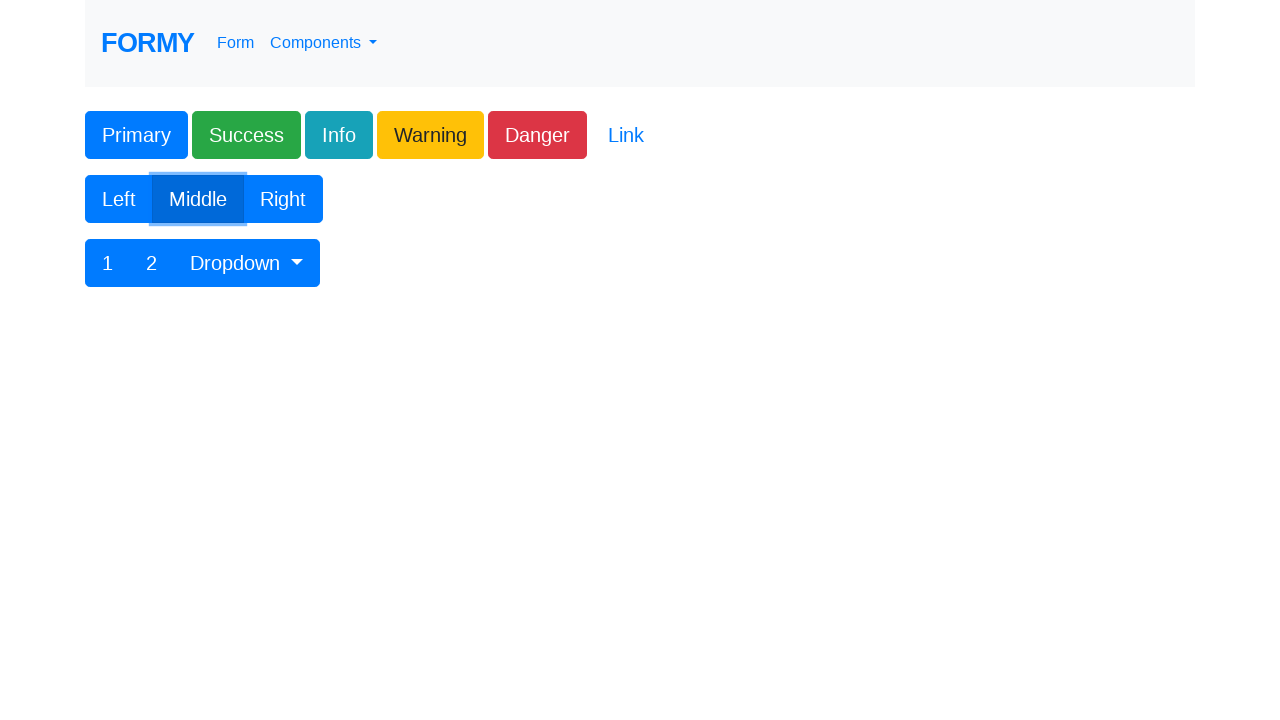